Clicks a button using CSS selector and verifies the alert message

Starting URL: https://igorsmasc.github.io/botoes_atividade_selenium/

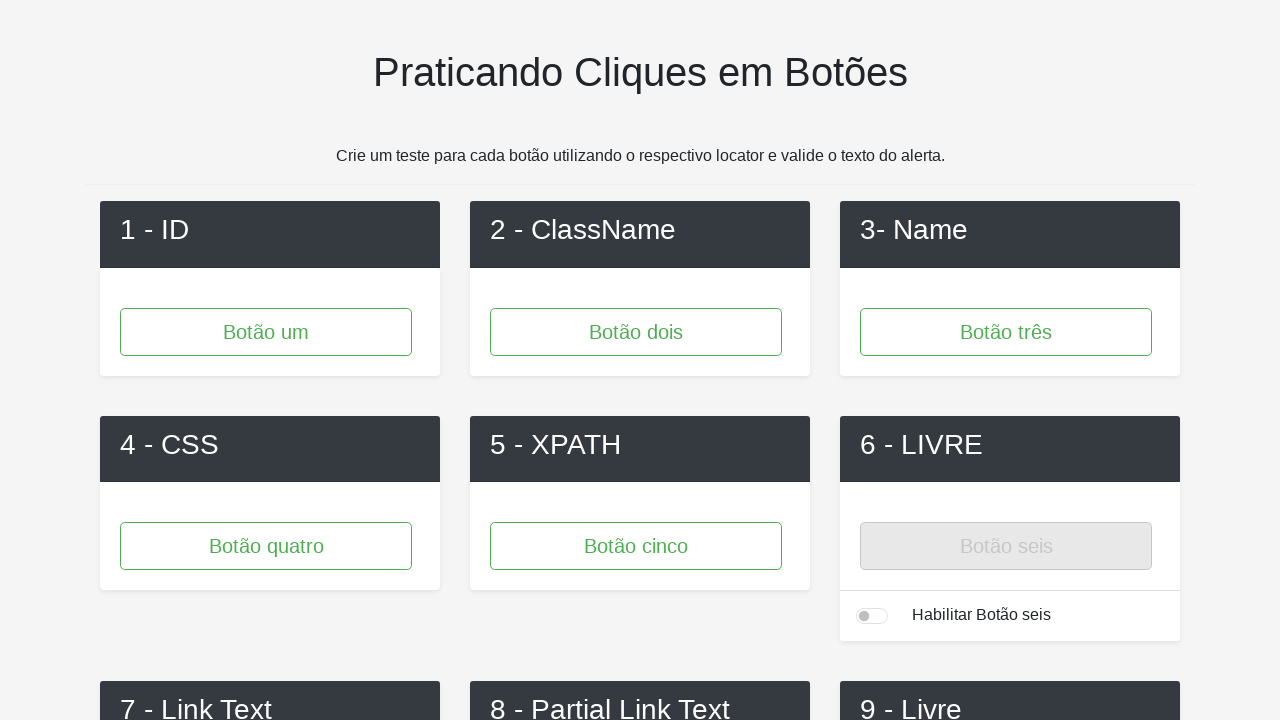

Clicked button using CSS selector to trigger alert at (266, 546) on div .btn.btn-primary.btn-lg.btn-block.button-4
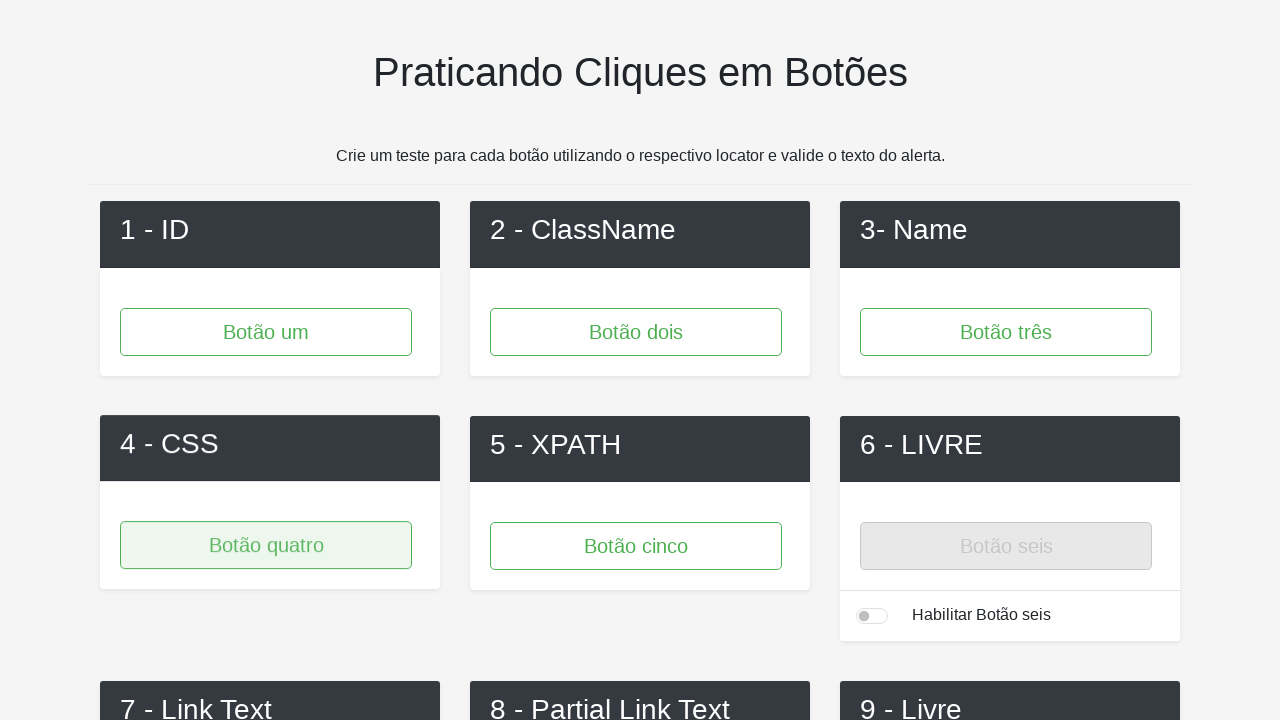

Set up dialog handler to accept alert message
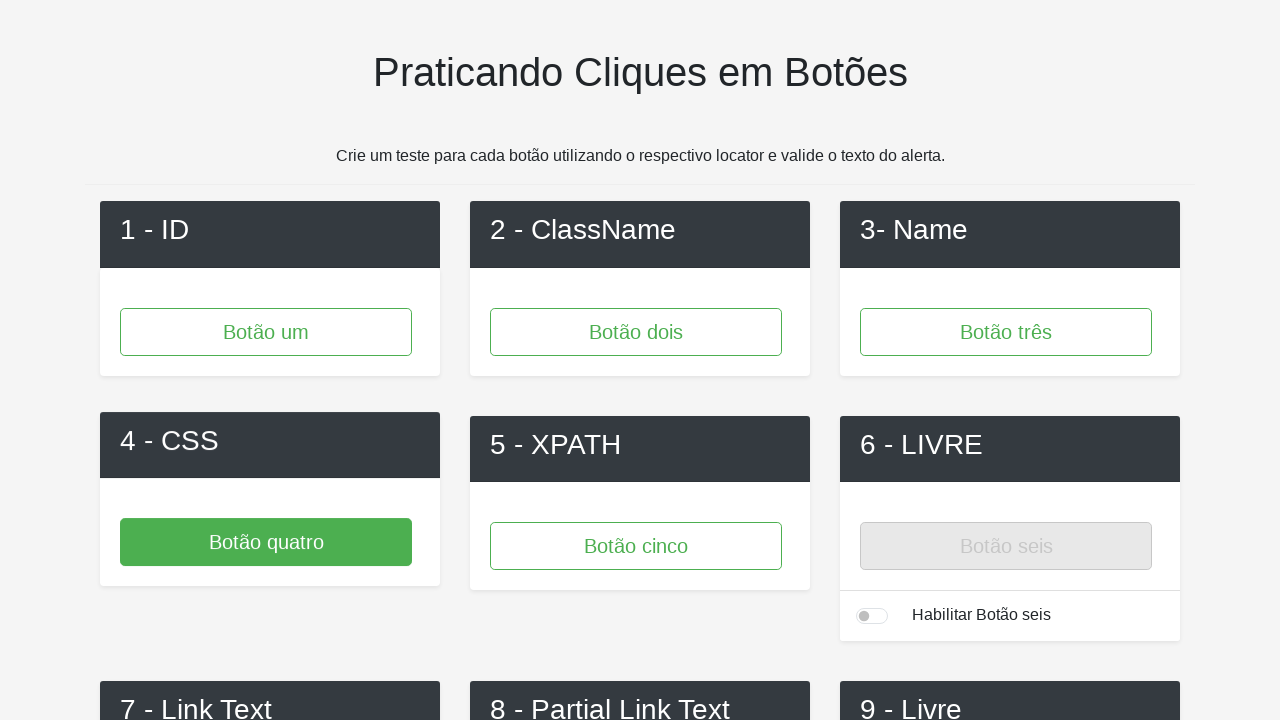

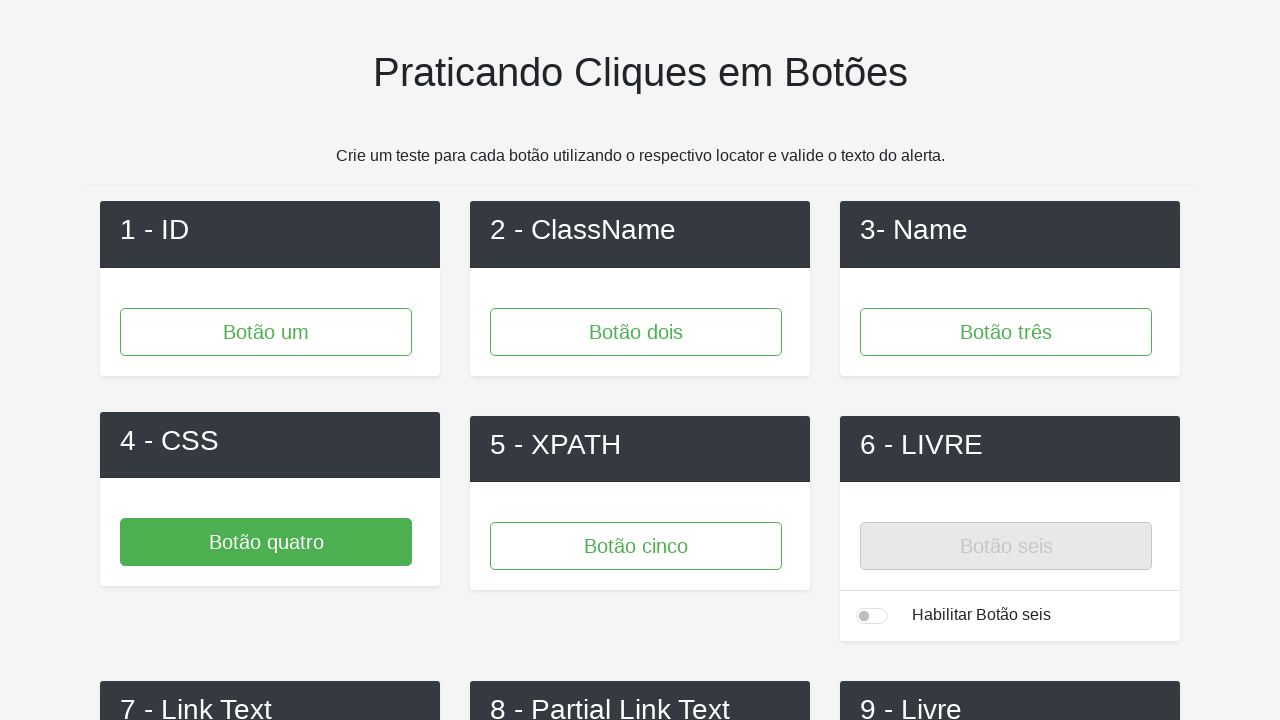